Tests a practice form on Rahul Shetty Academy's Angular practice page by filling email, password fields and clicking a checkbox

Starting URL: https://rahulshettyacademy.com/angularpractice/

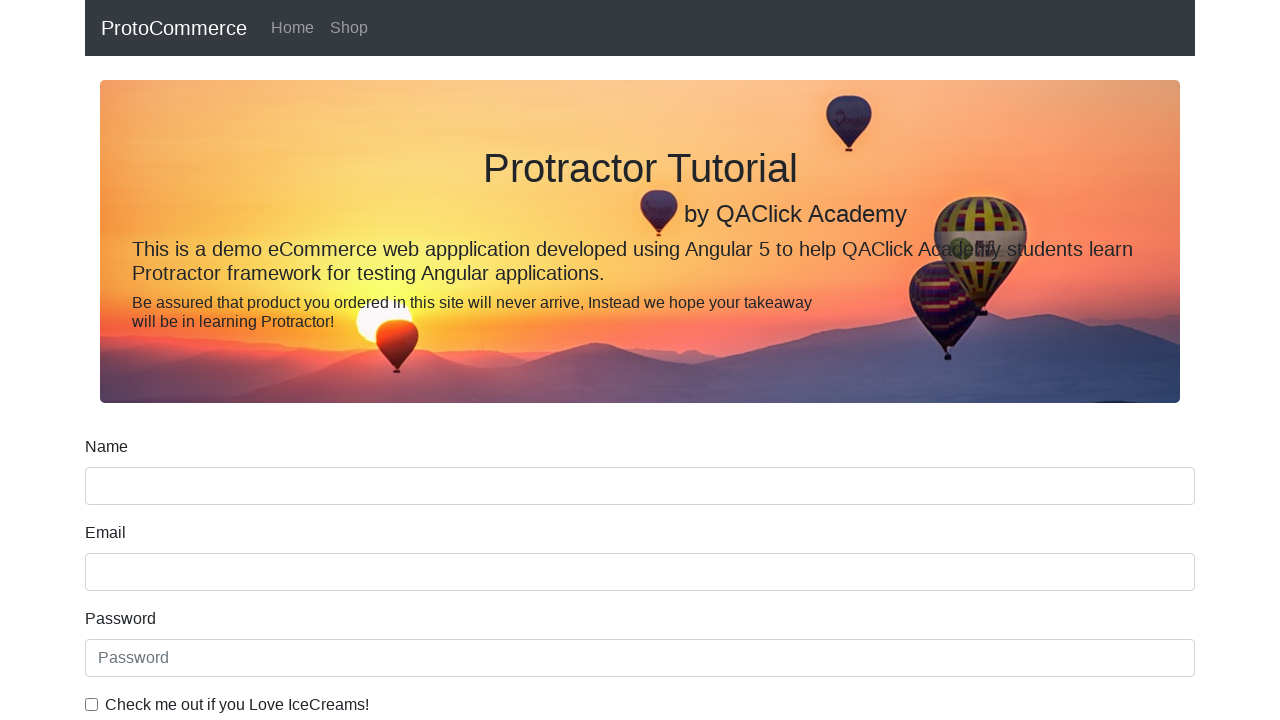

Filled email field with 'dummysn@dm.com' on input[name='email']
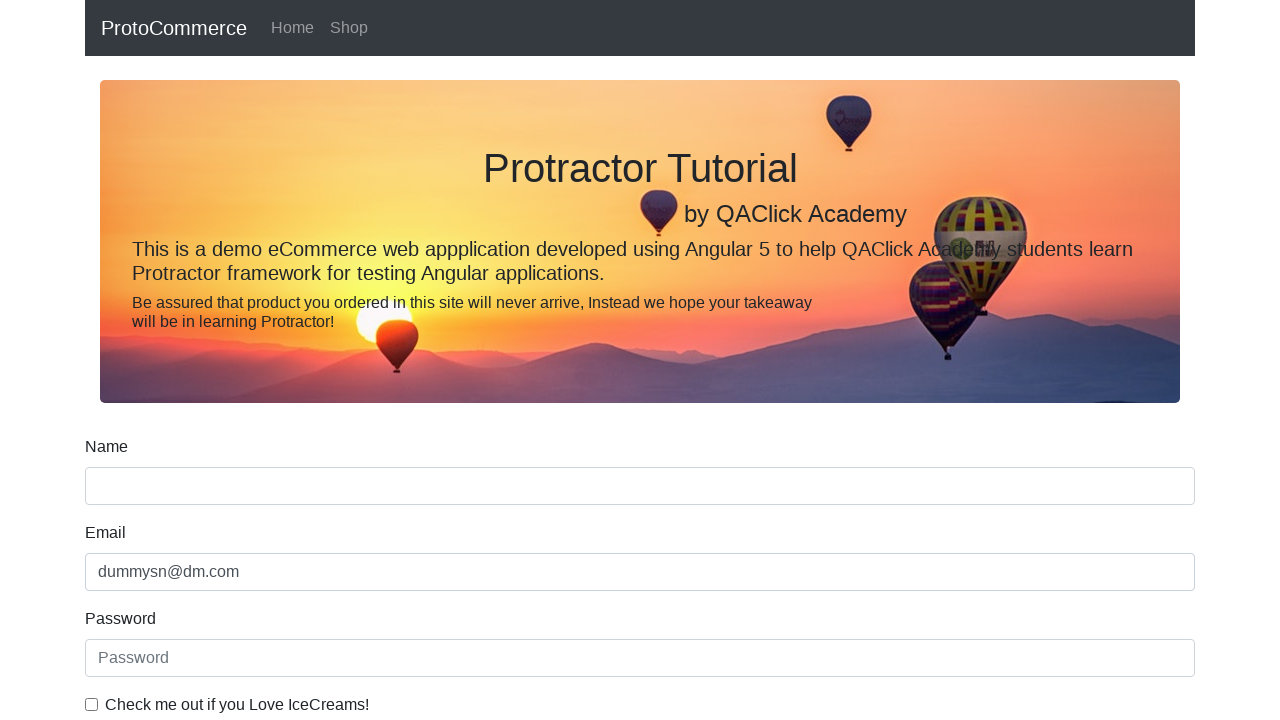

Filled password field with '12345' on #exampleInputPassword1
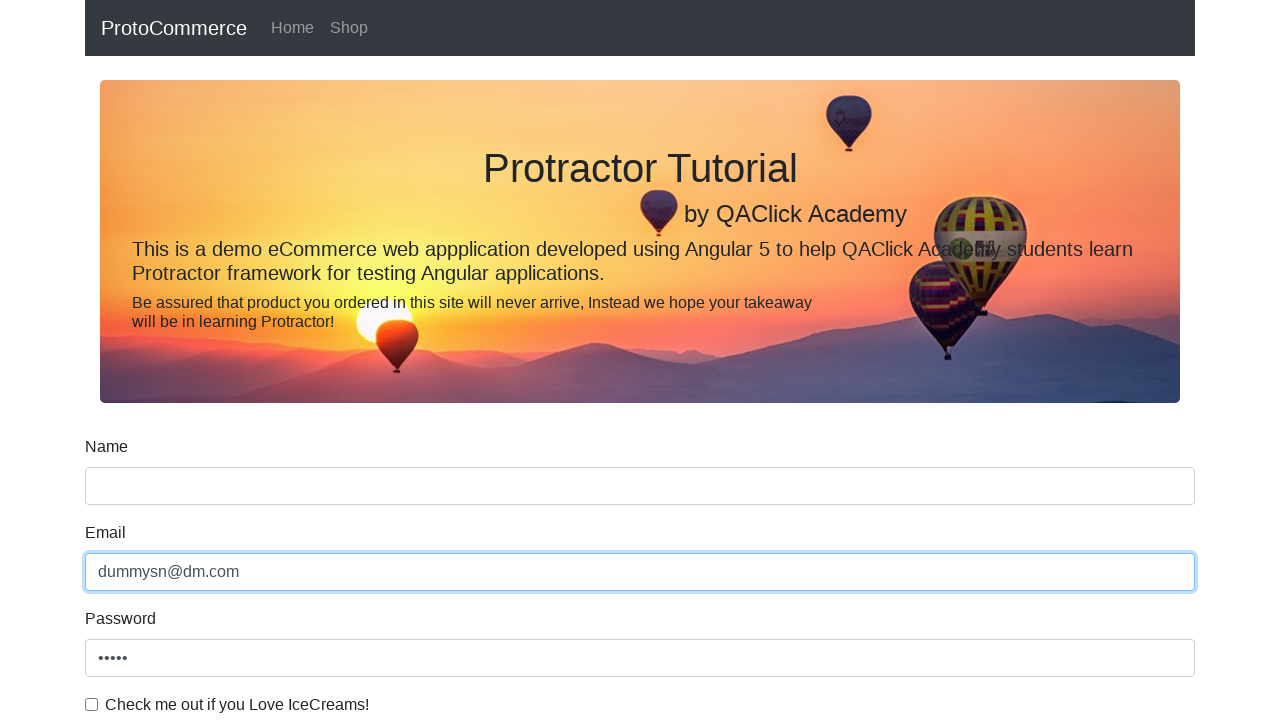

Clicked the checkbox at (92, 704) on #exampleCheck1
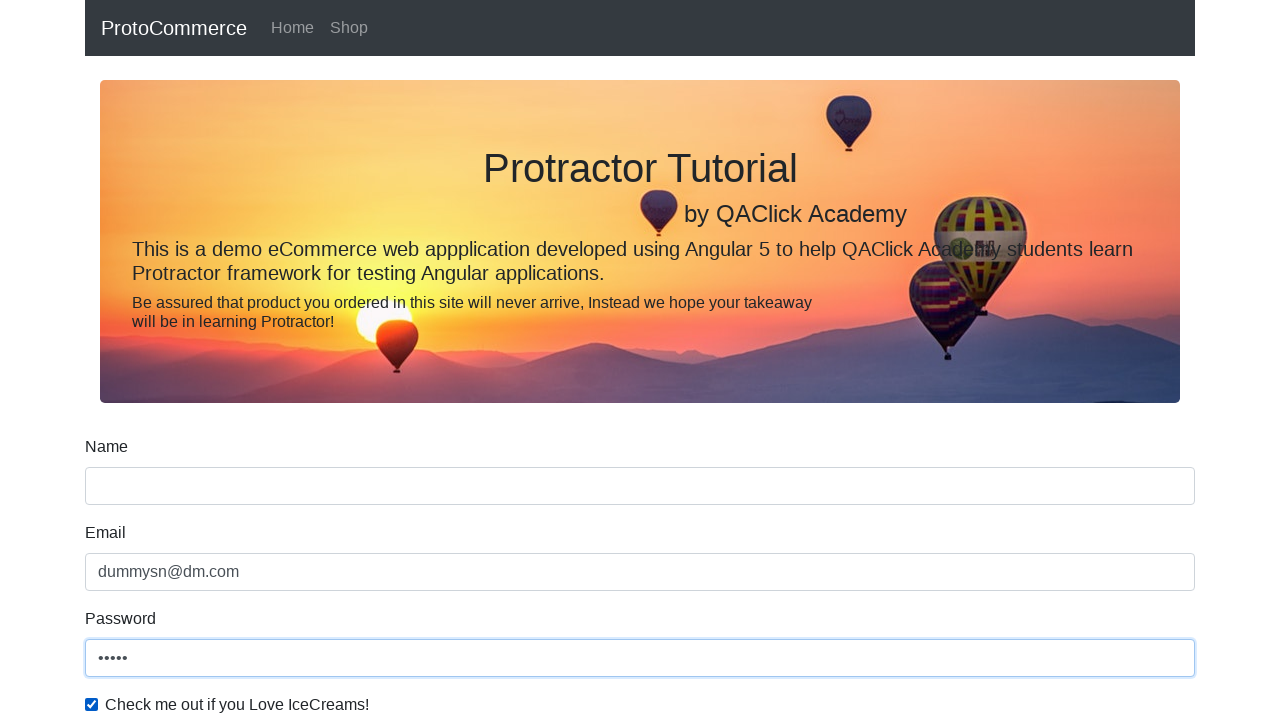

Waited for form interaction to complete
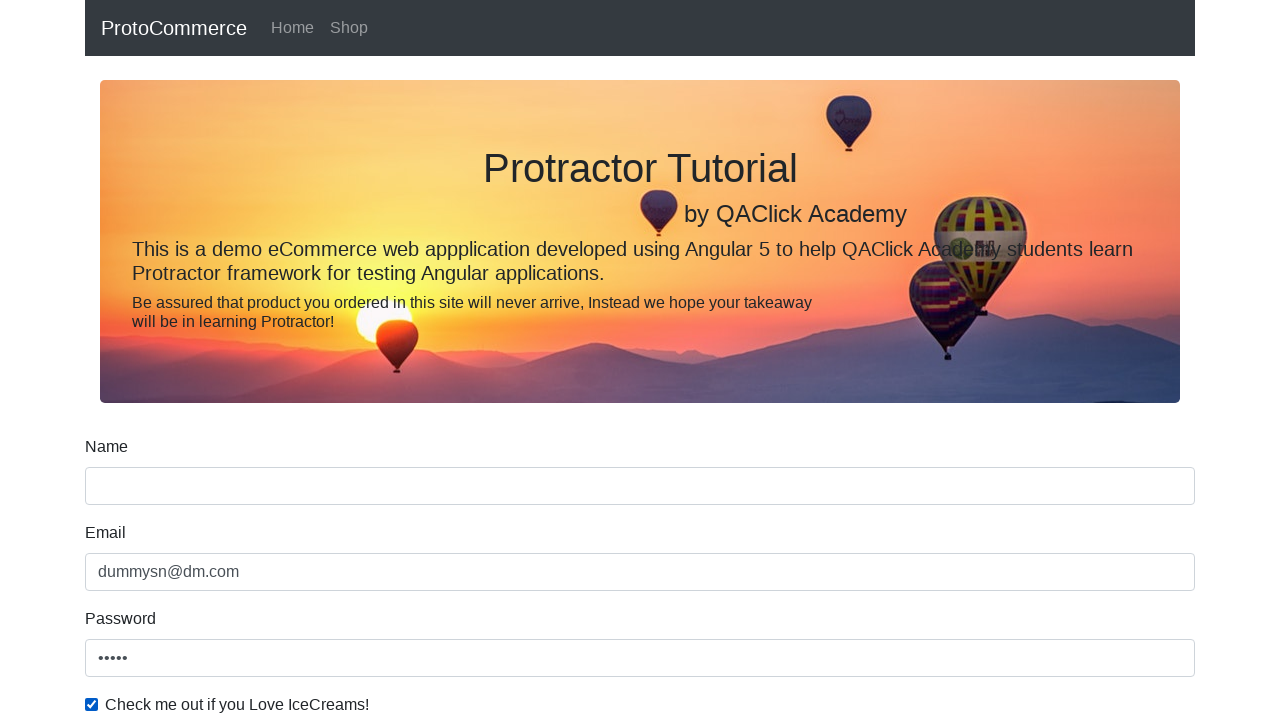

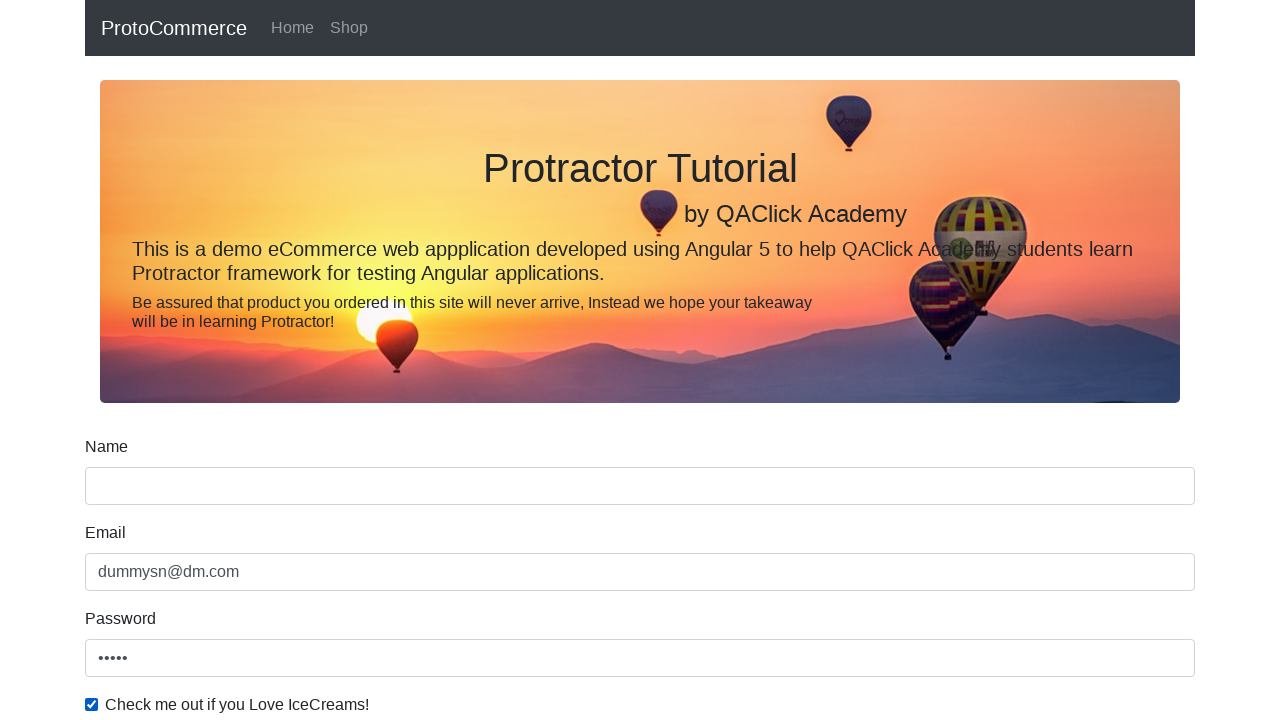